Tests contact page by navigating to it, verifying the header text, filling in the contact form with name, email, and message, then submitting and verifying the success message

Starting URL: http://jacekokrojek.github.io/jak-to-zrobic-w-js/

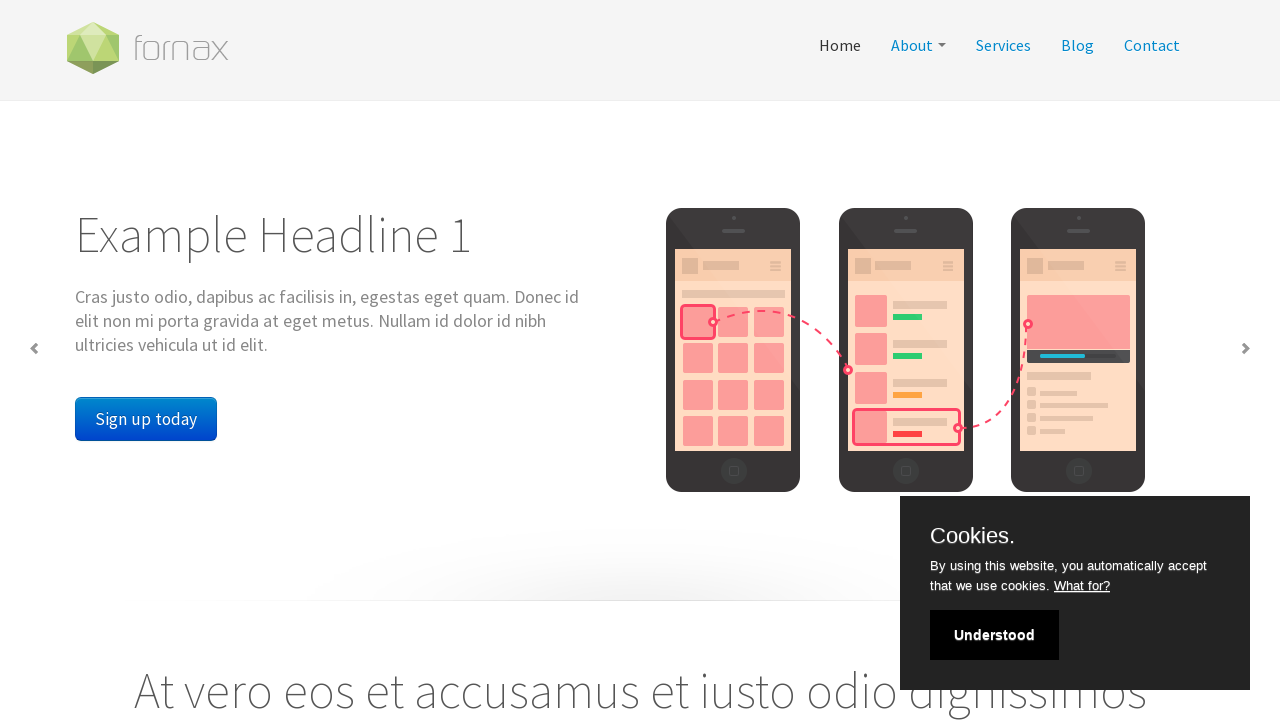

Clicked contact link on home page at (1152, 45) on text=Contact
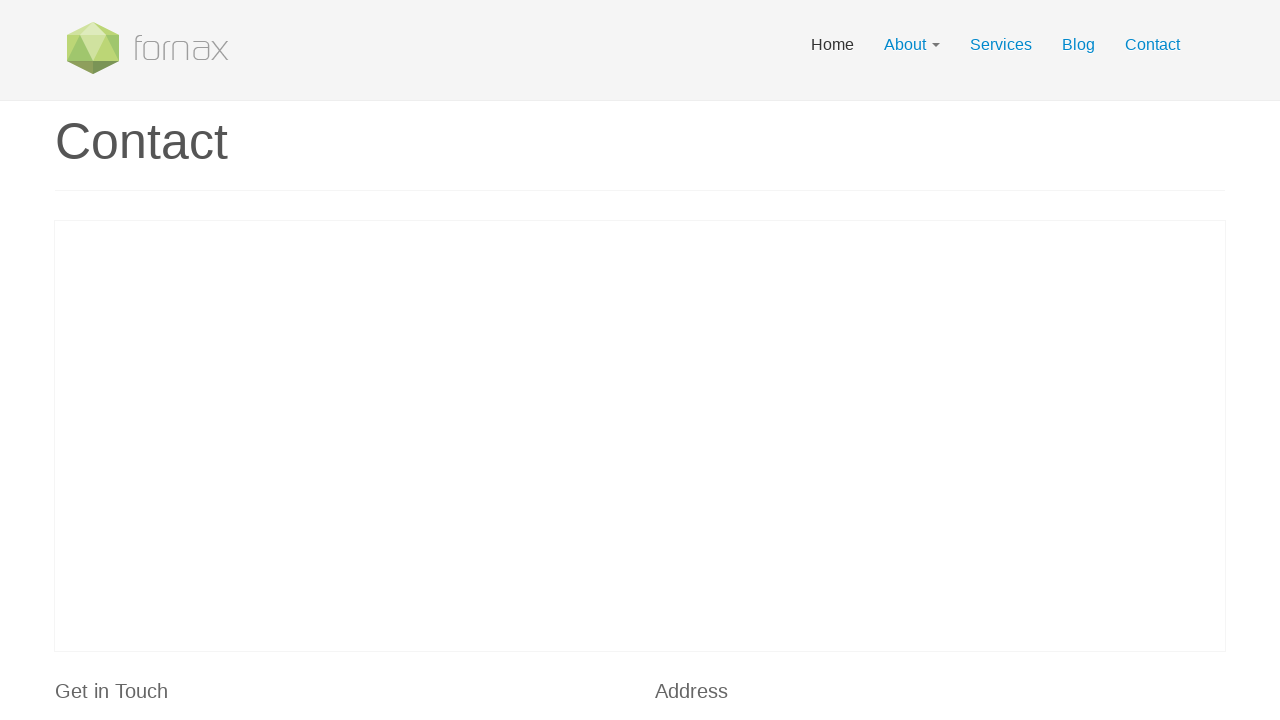

Contact page header loaded
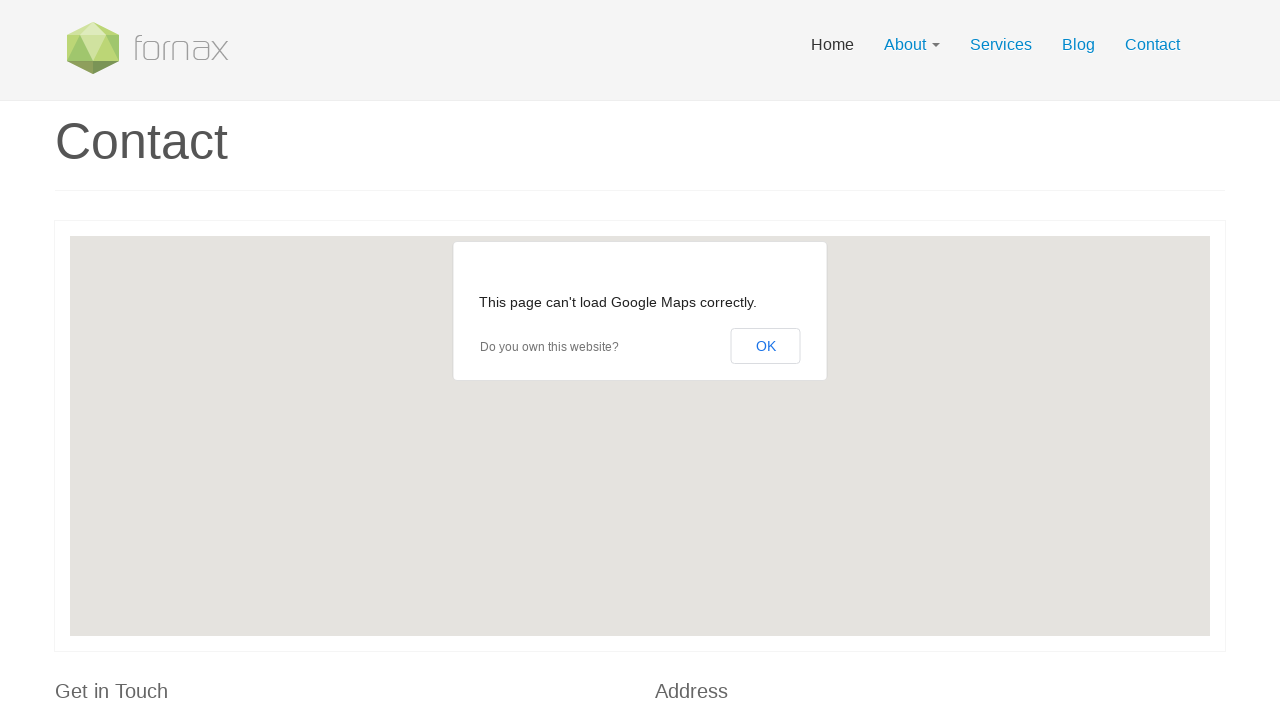

Verified contact page header contains 'Contact'
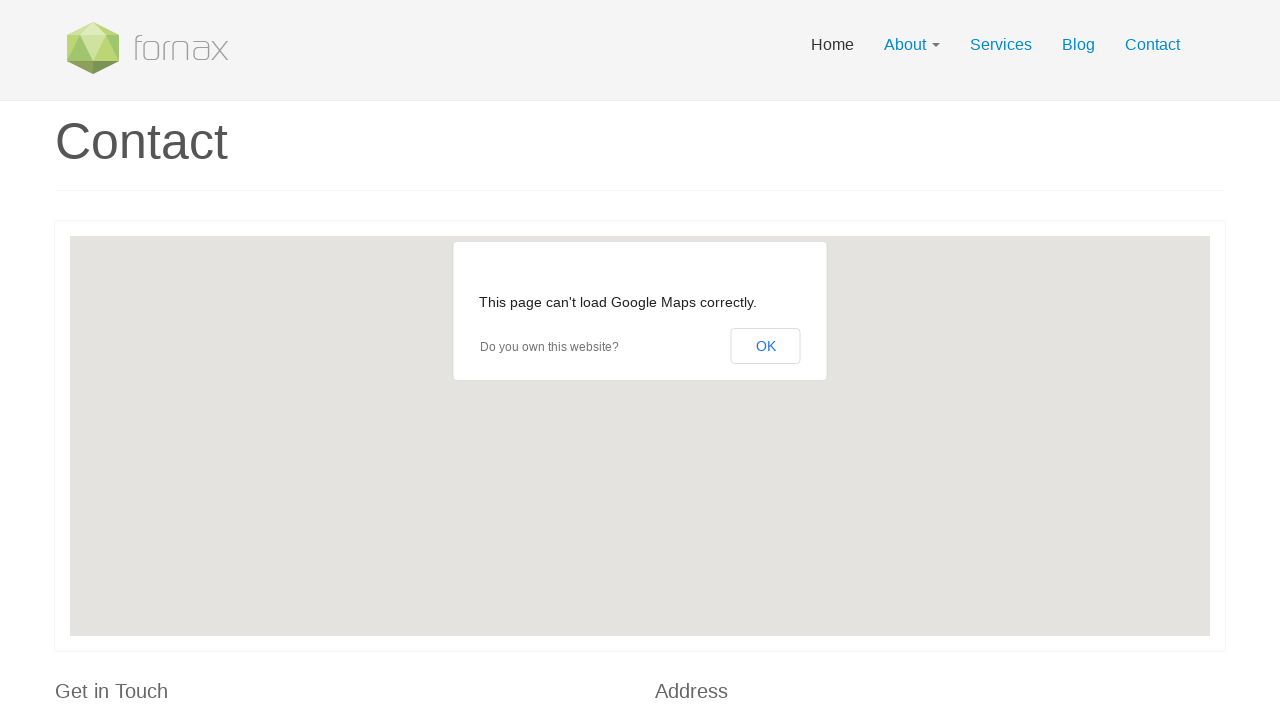

Filled name field with 'Kopytko' on input[name='name'], #name
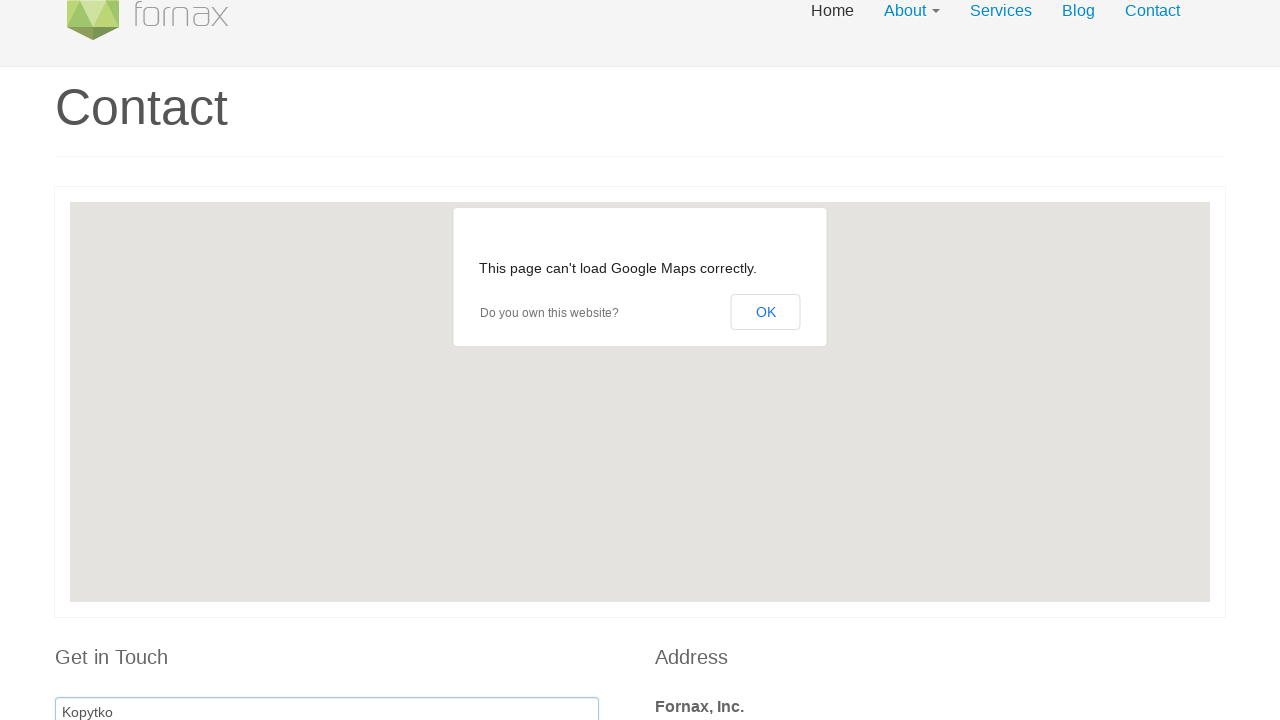

Filled email field with 'kopytko@kopytko.pl' on input[name='email'], input[type='email'], #email
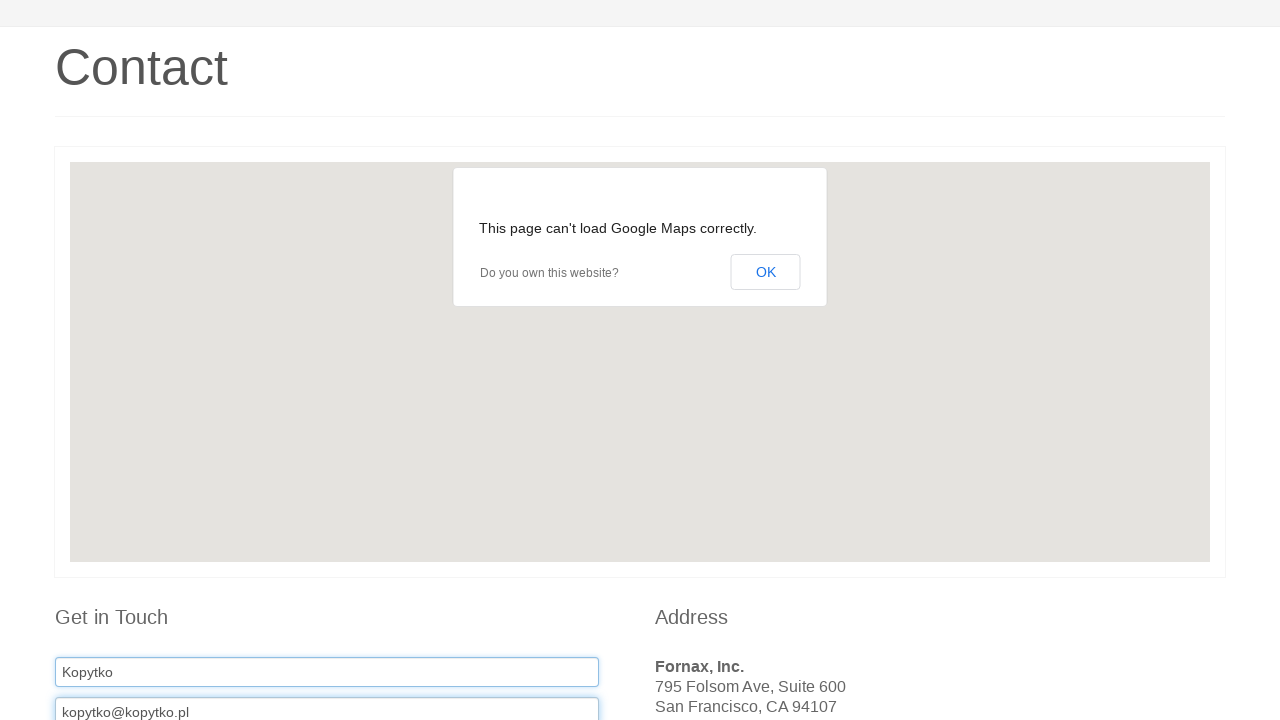

Filled message field with 'Hello!' on textarea[name='message'], textarea, #message
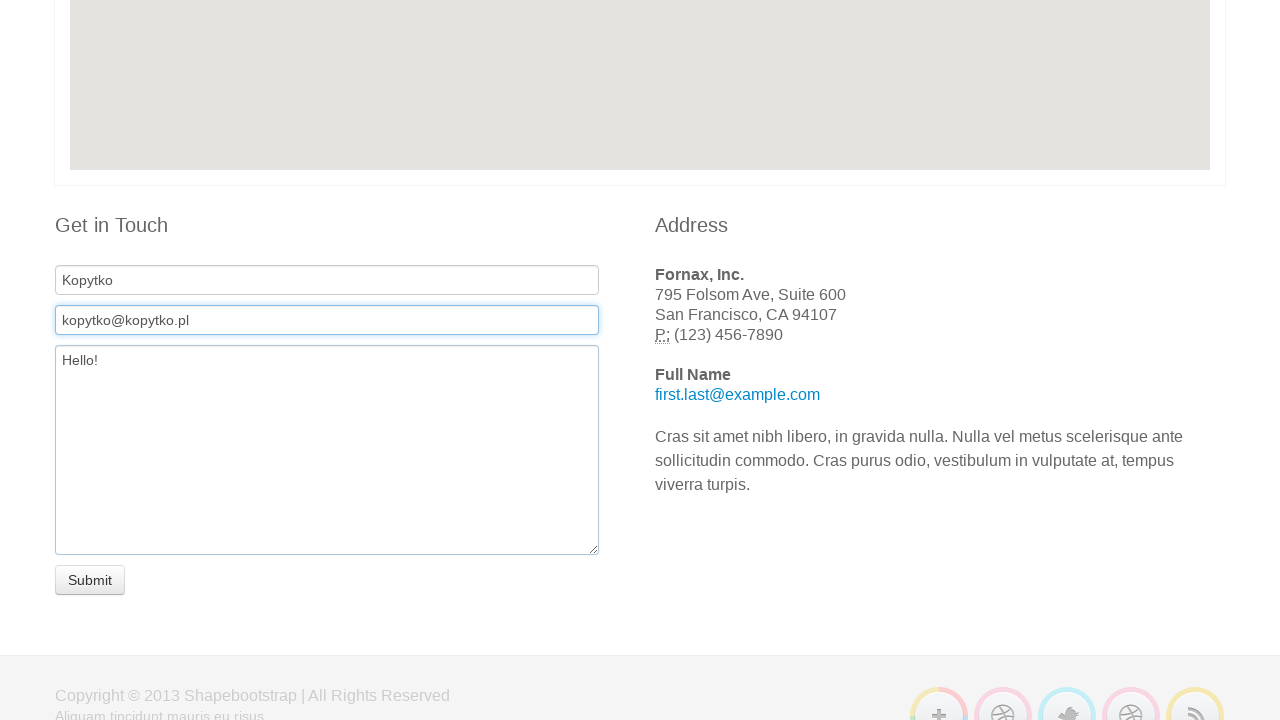

Clicked submit button to send contact form at (90, 580) on button[type='submit'], input[type='submit']
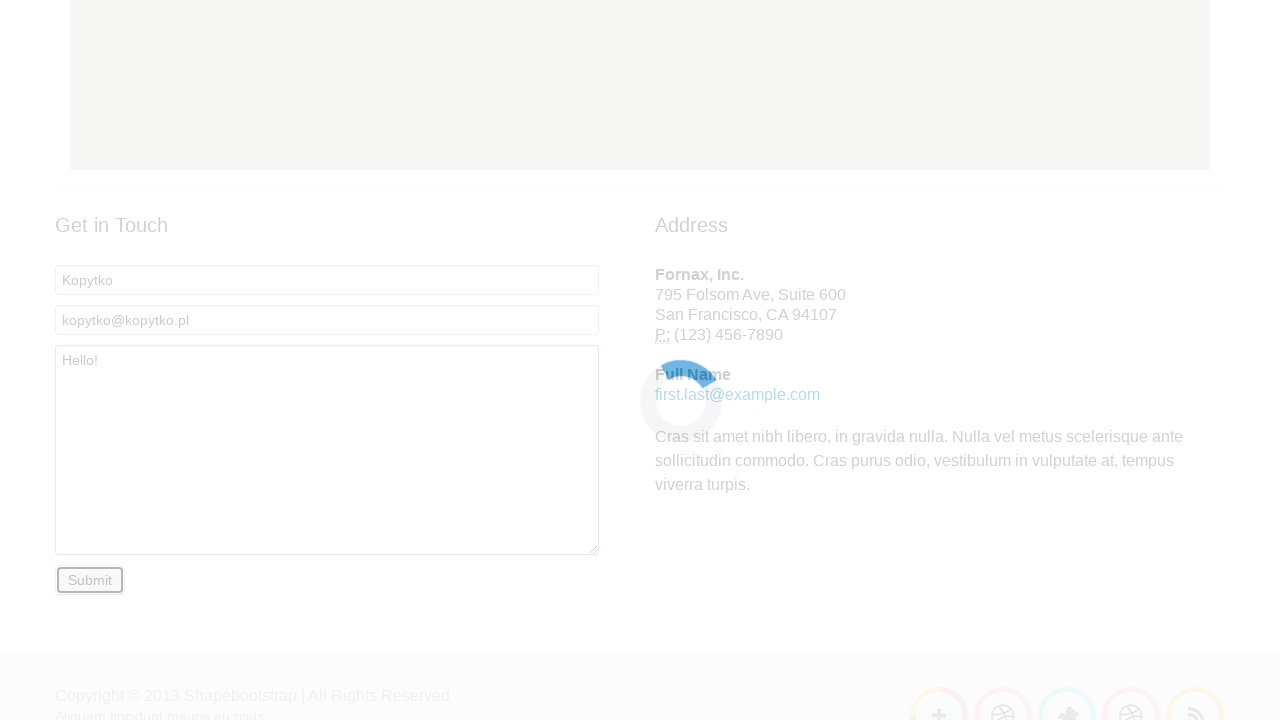

Success message 'Your message has been sent.' appeared
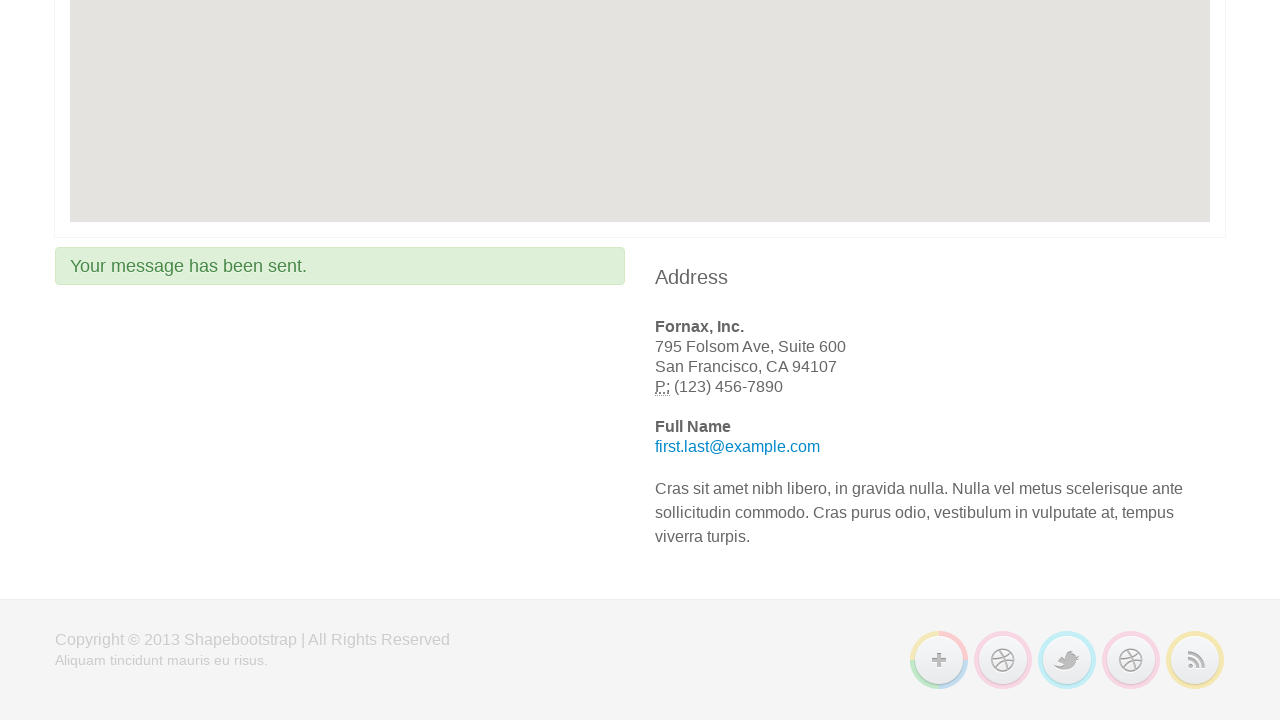

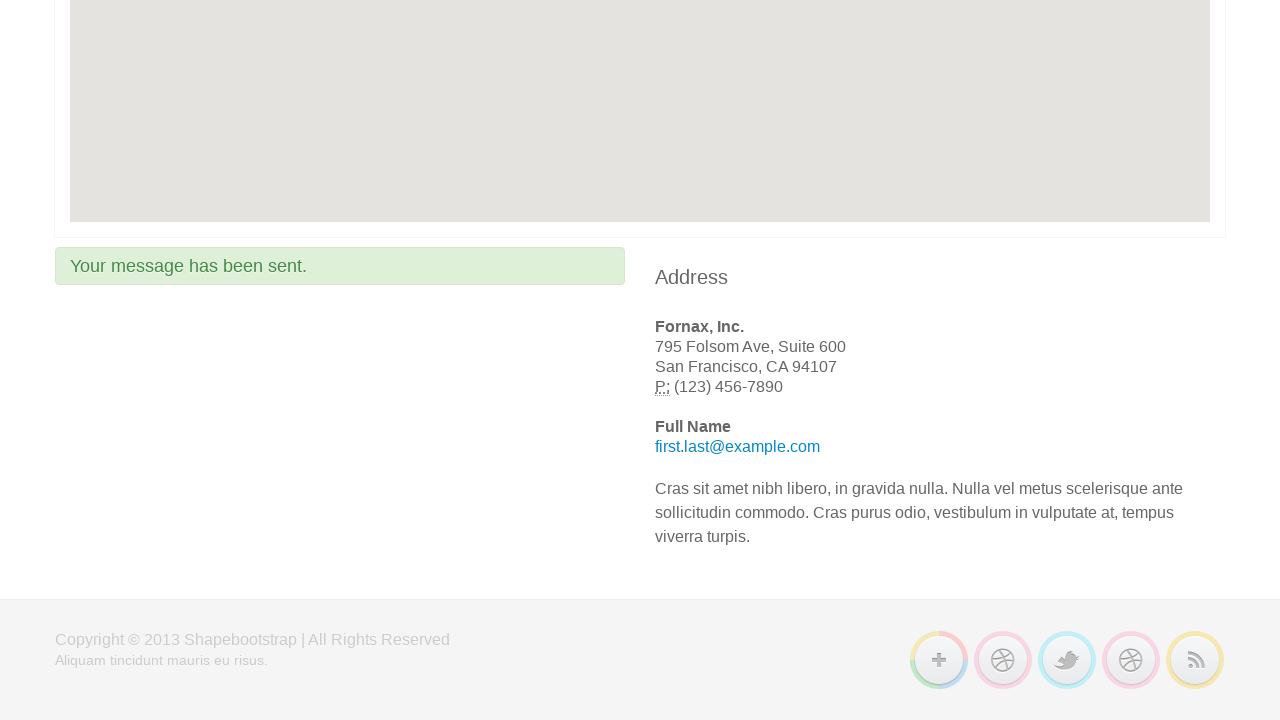